Tests entering text in a JavaScript prompt dialog and verifying the entered text

Starting URL: https://automationfc.github.io/basic-form/index.html

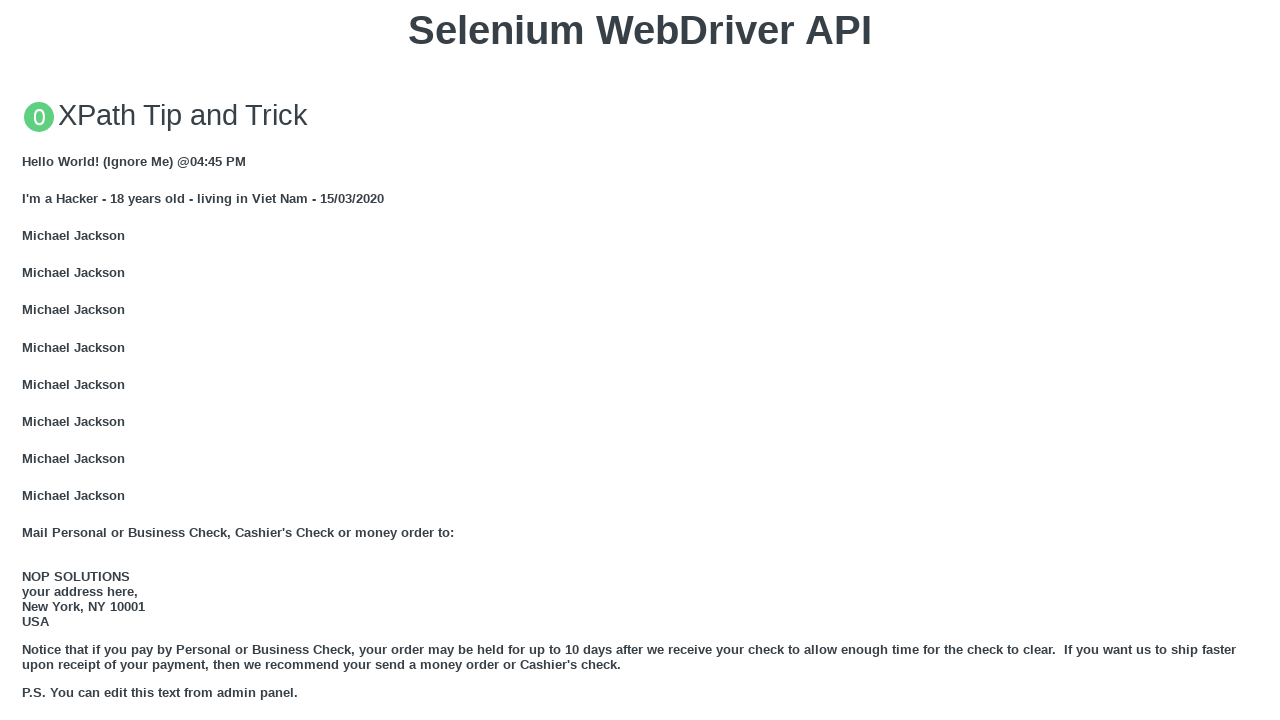

Set up dialog handler to accept prompt with text 'Name of course'
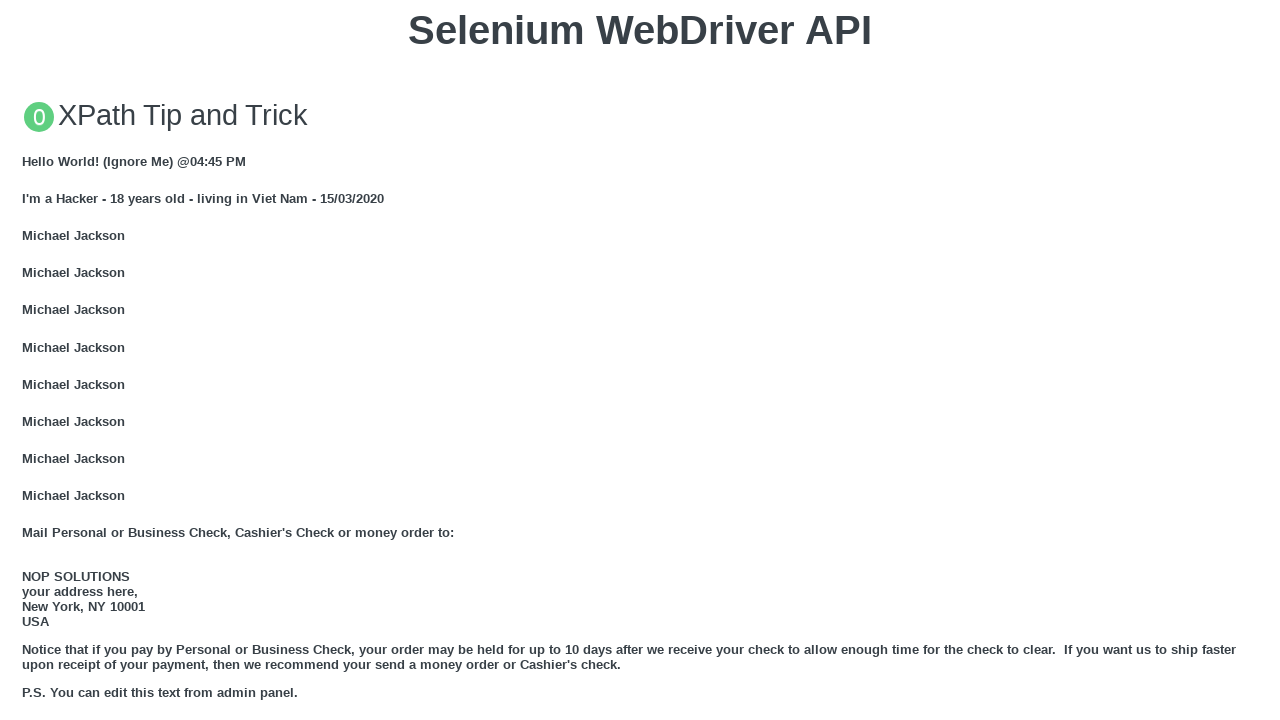

Clicked 'Click for JS Prompt' button to trigger JavaScript prompt dialog at (640, 360) on xpath=//button[text()='Click for JS Prompt']
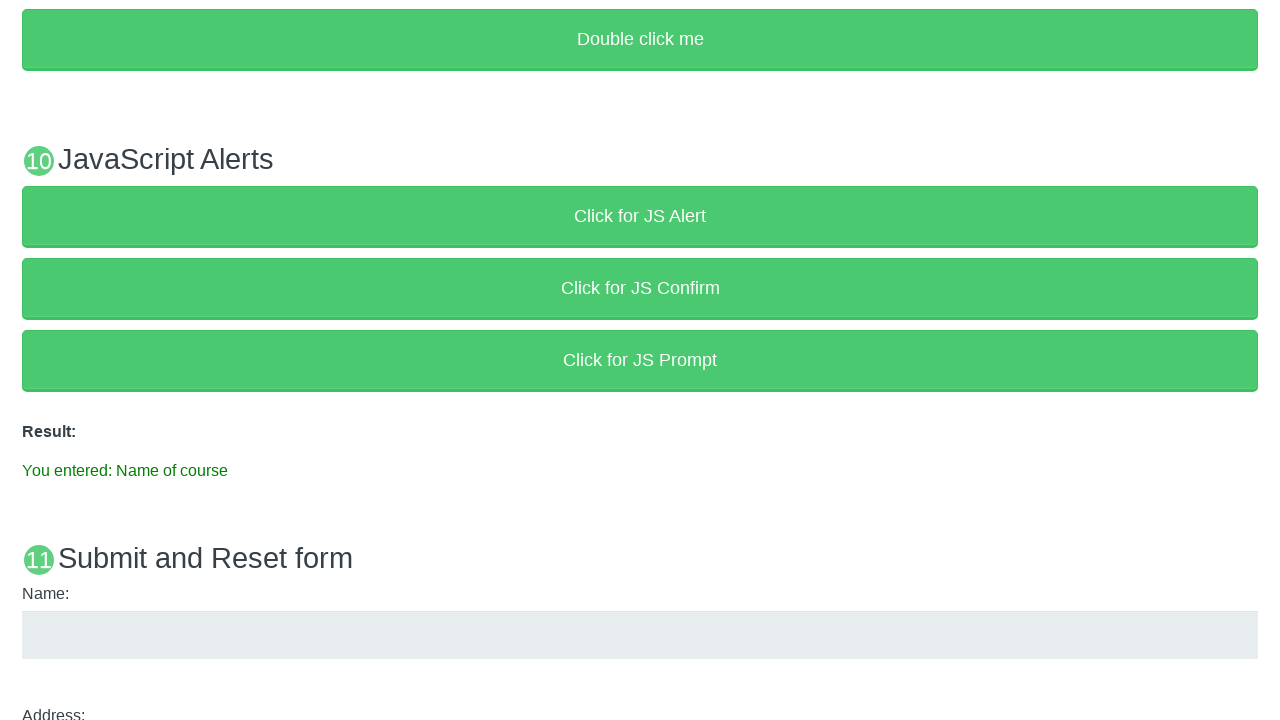

Verified that result message displays 'You entered: Name of course'
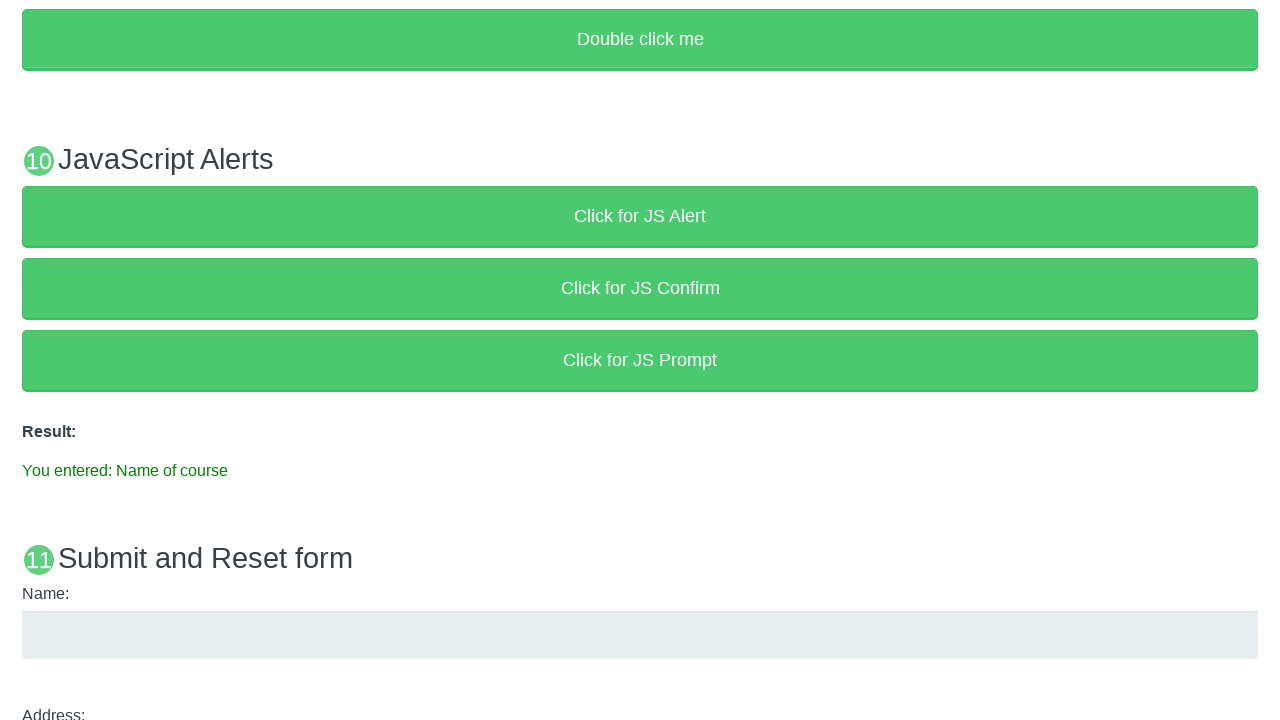

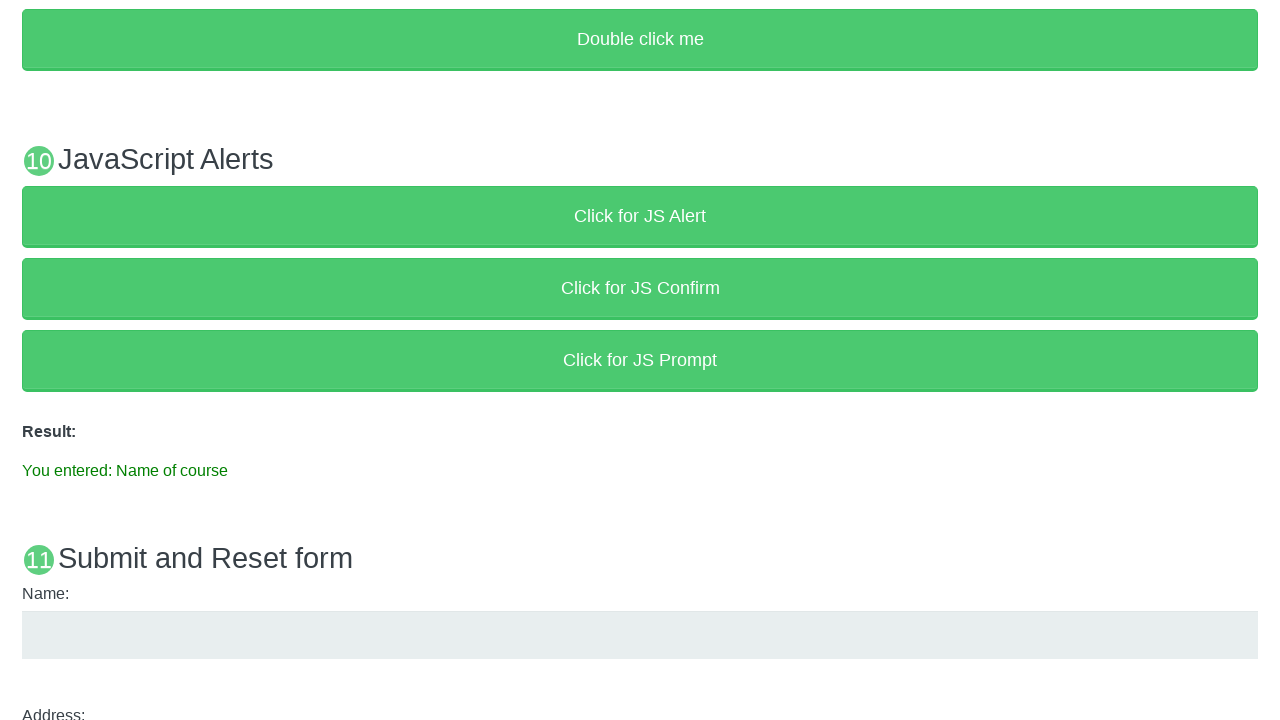